Tests that clicking the retry button on the game over screen returns to the start screen.

Starting URL: https://borbely-dominik-peter.github.io/WebProjekt3/

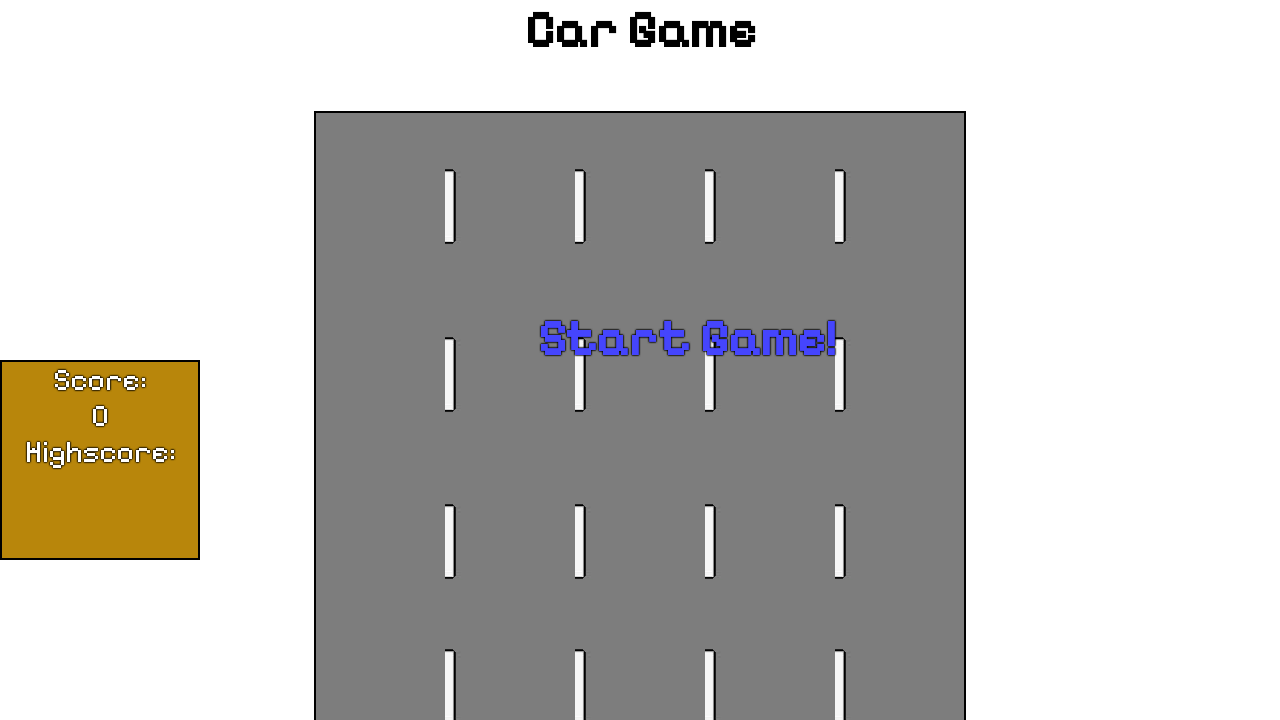

Set up dialog handler to automatically accept alerts
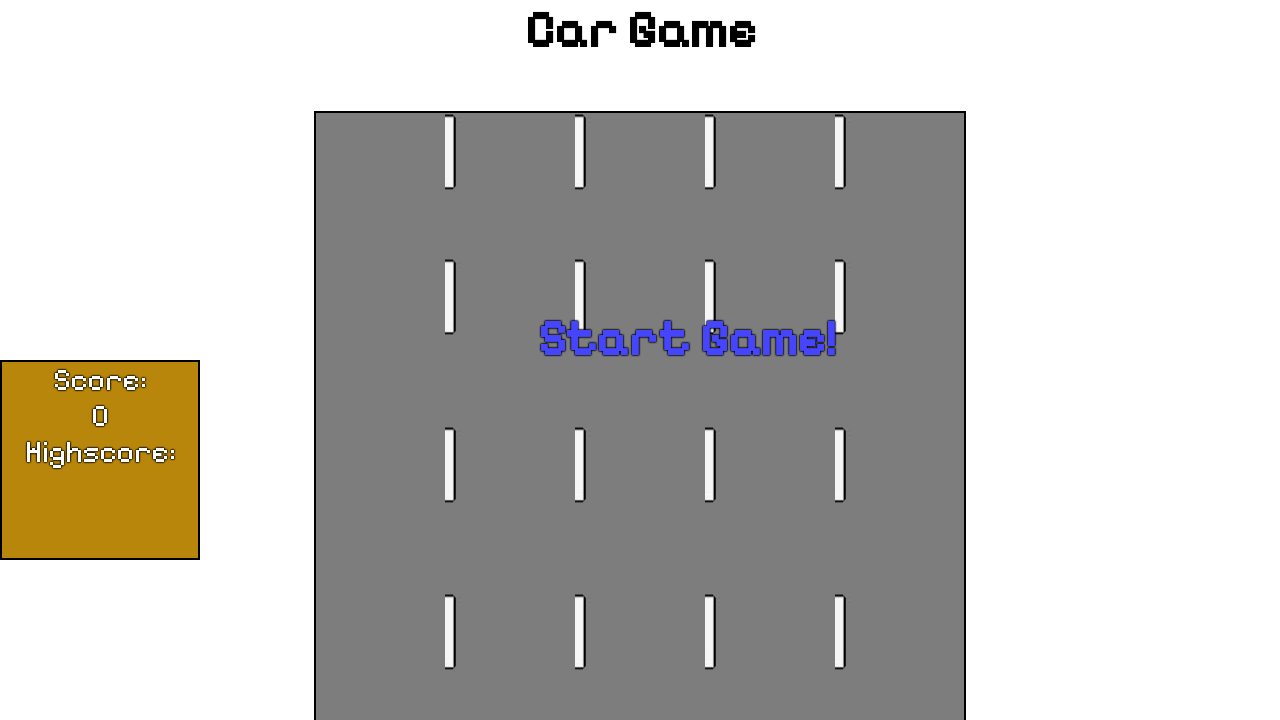

Clicked start button to begin the game at (687, 338) on #startText
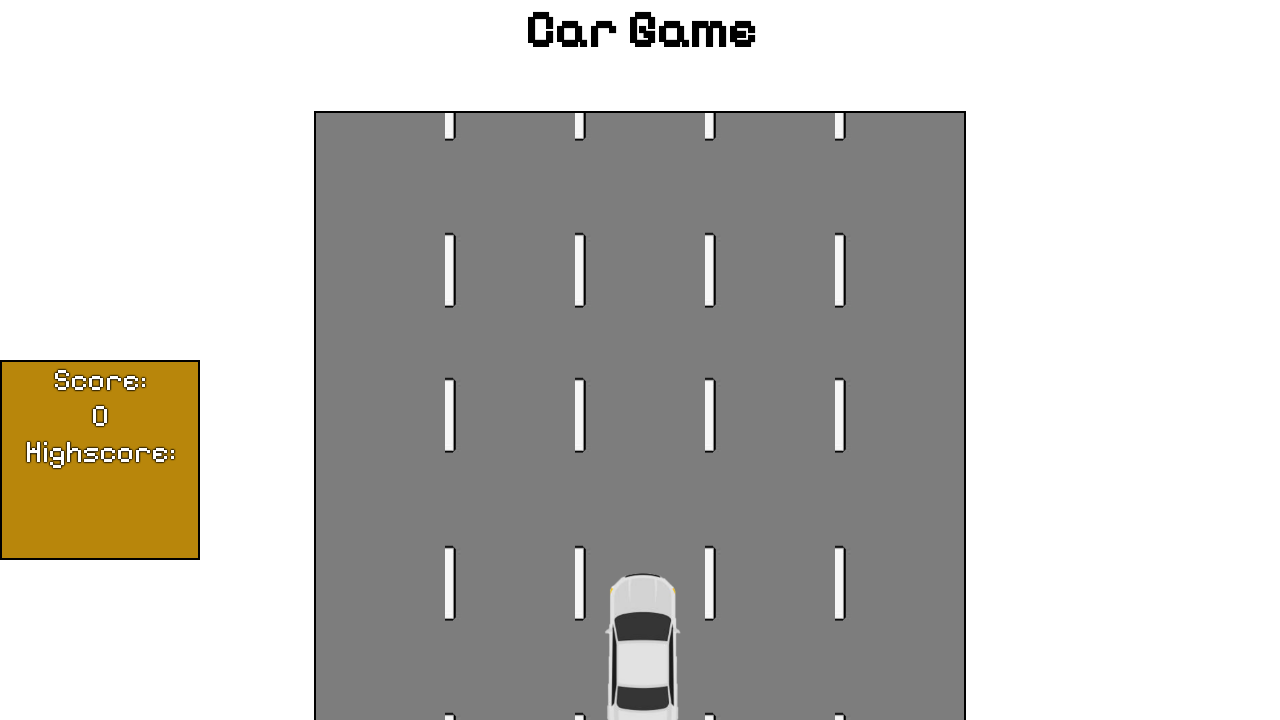

Game over screen appeared with end text element visible
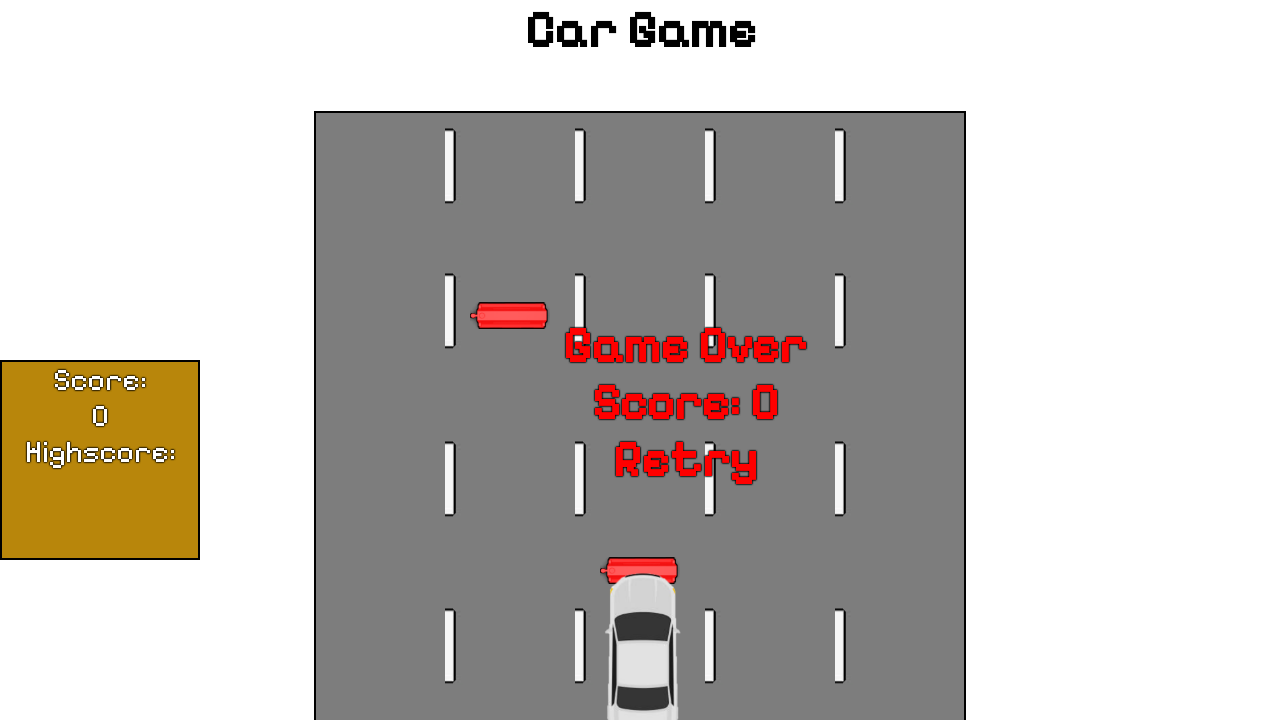

Clicked retry button on game over screen at (685, 402) on #endText
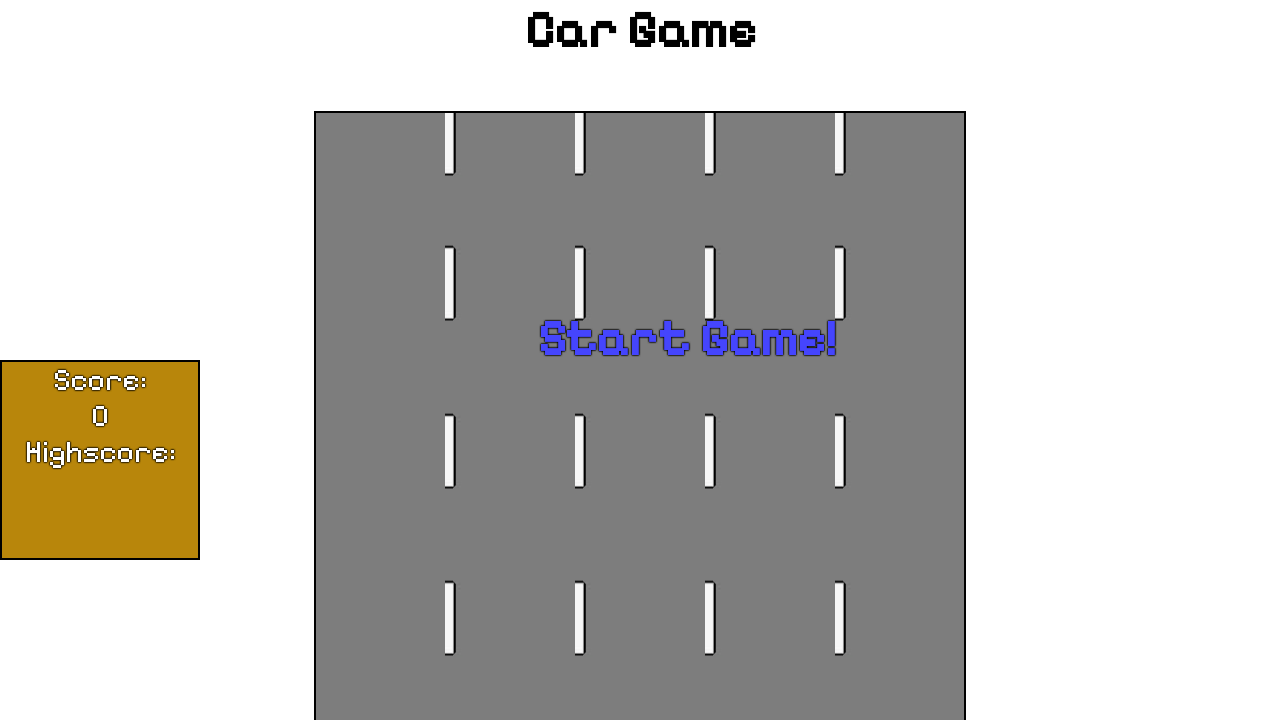

Retrieved start text content from page
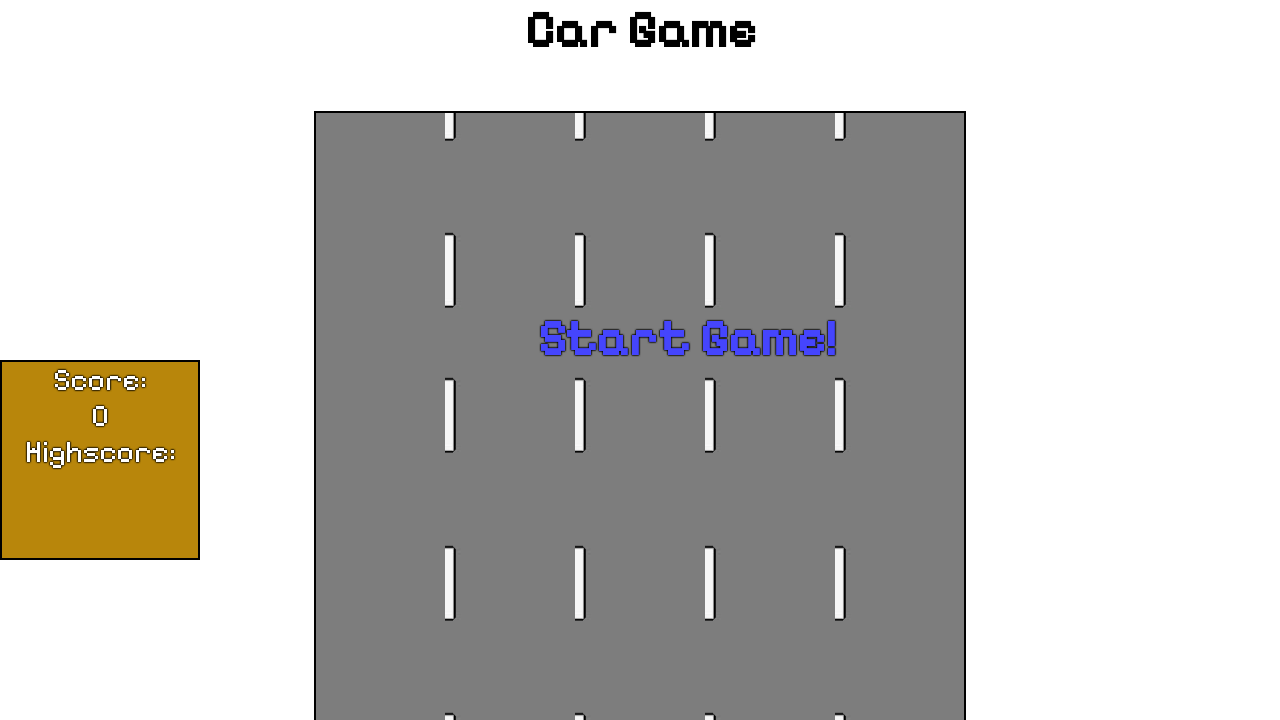

Verified that start text displays 'Start Game!' - returned to start screen successfully
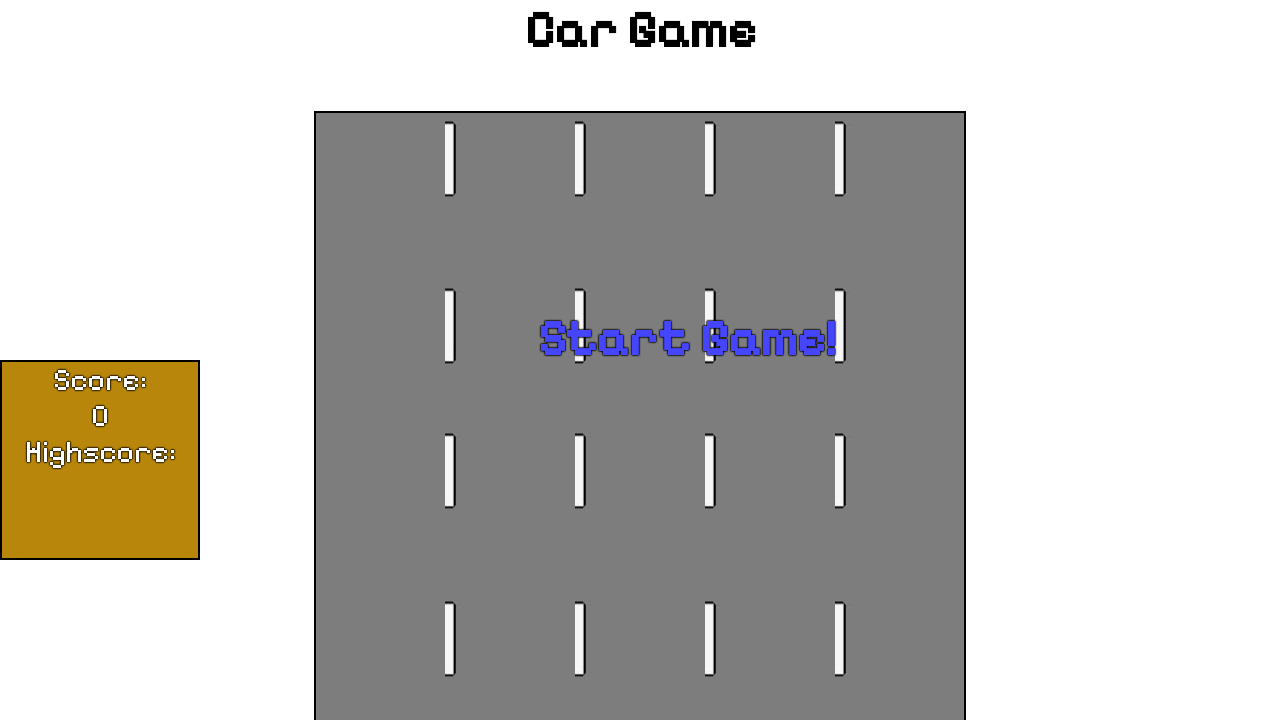

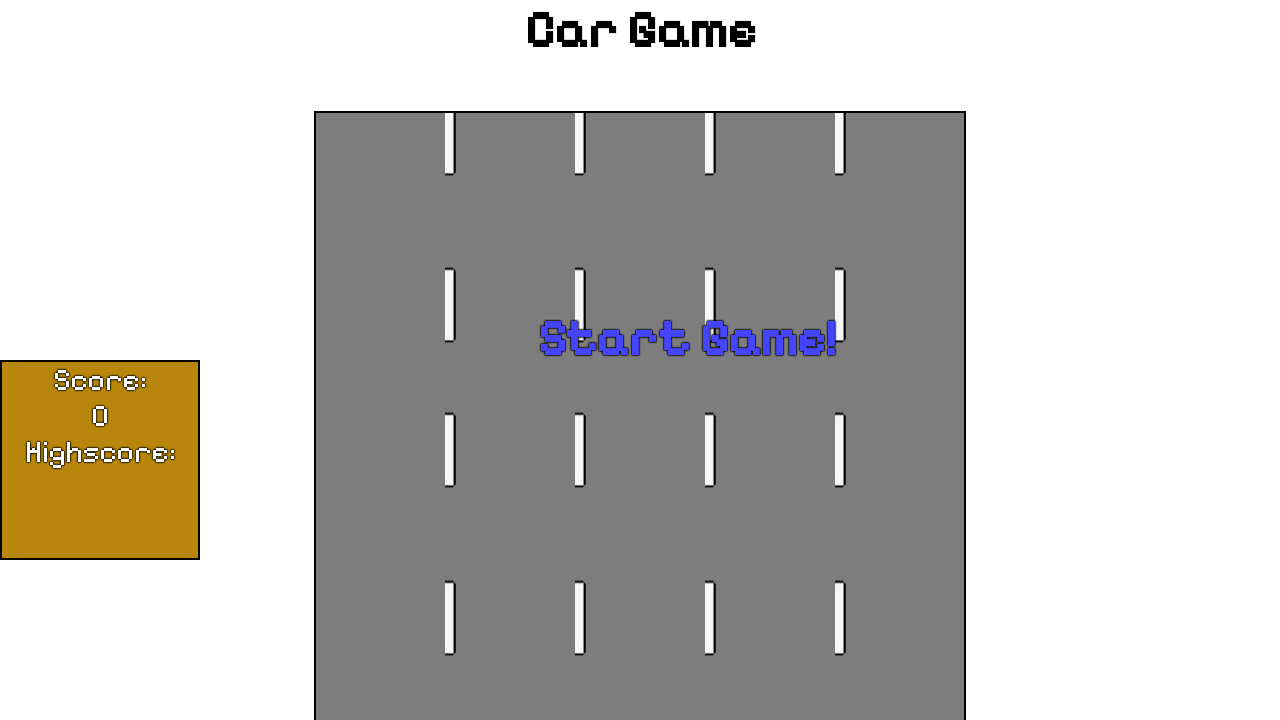